Tests dynamic loading functionality where an element is rendered after clicking a start button, waiting for the loading bar to finish and verifying the finish text appears.

Starting URL: http://the-internet.herokuapp.com/dynamic_loading/2

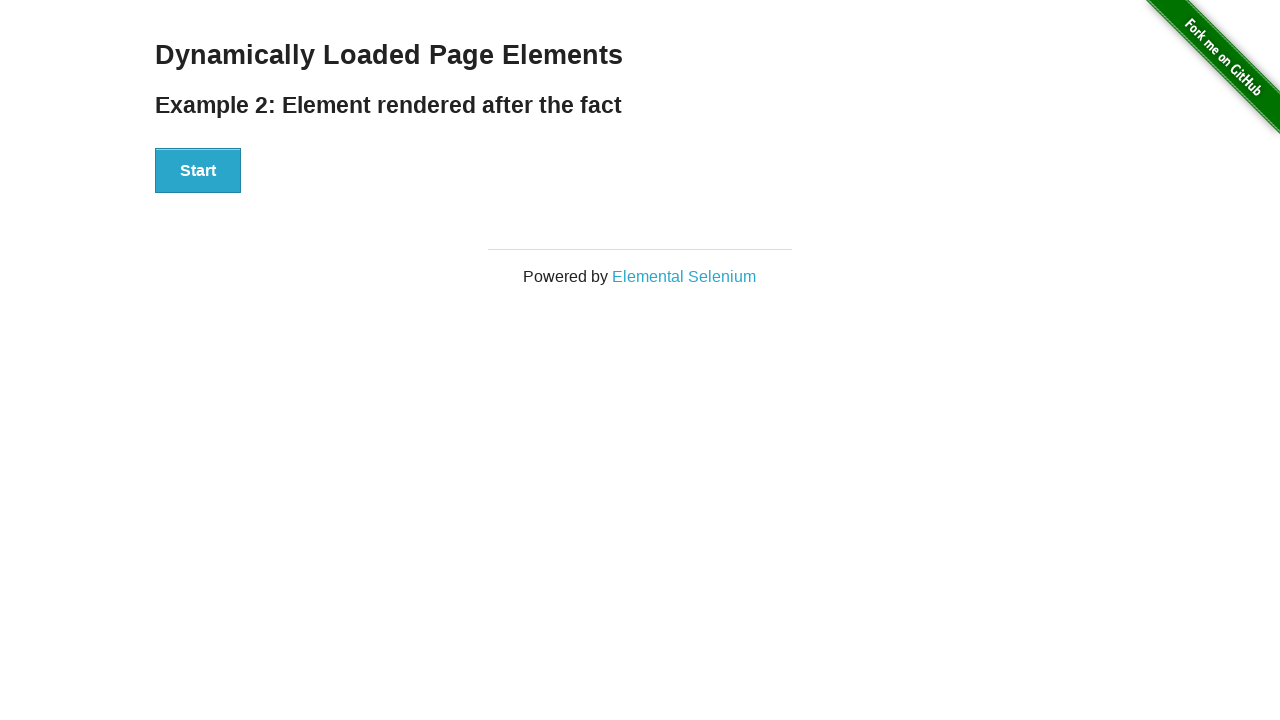

Clicked the Start button to initiate dynamic loading at (198, 171) on #start button
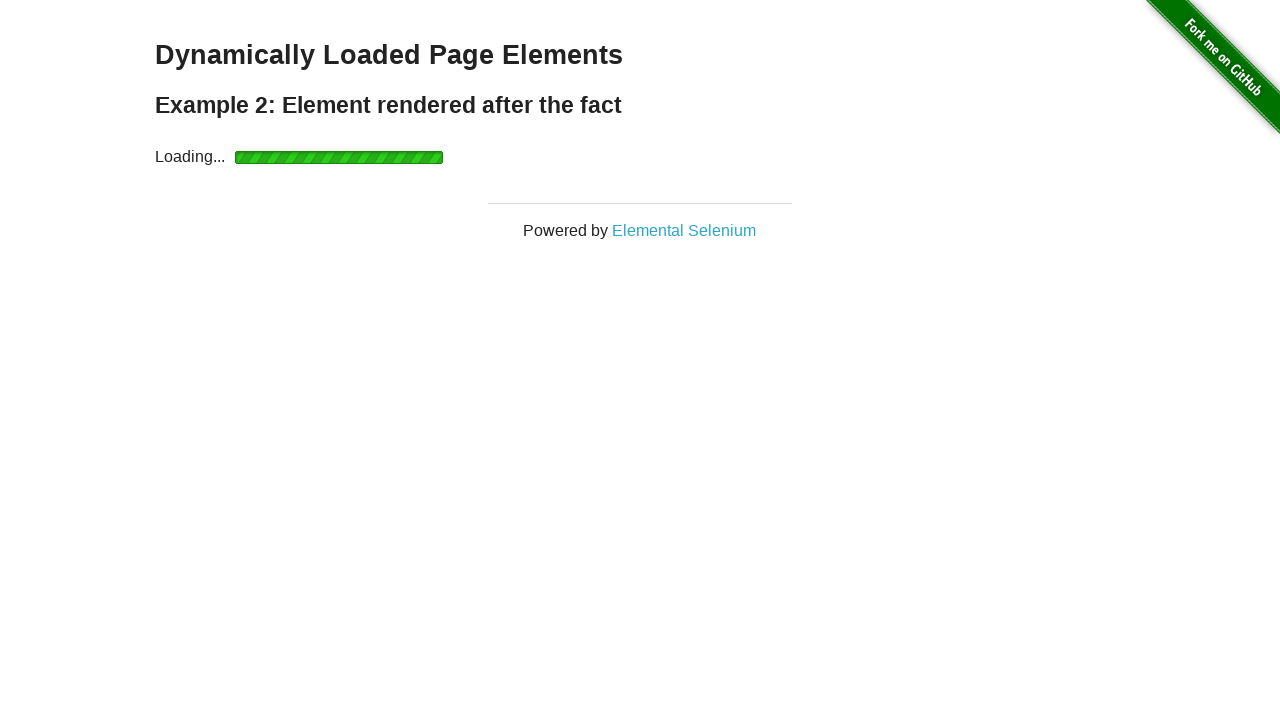

Waited for finish element to be visible after loading bar completed
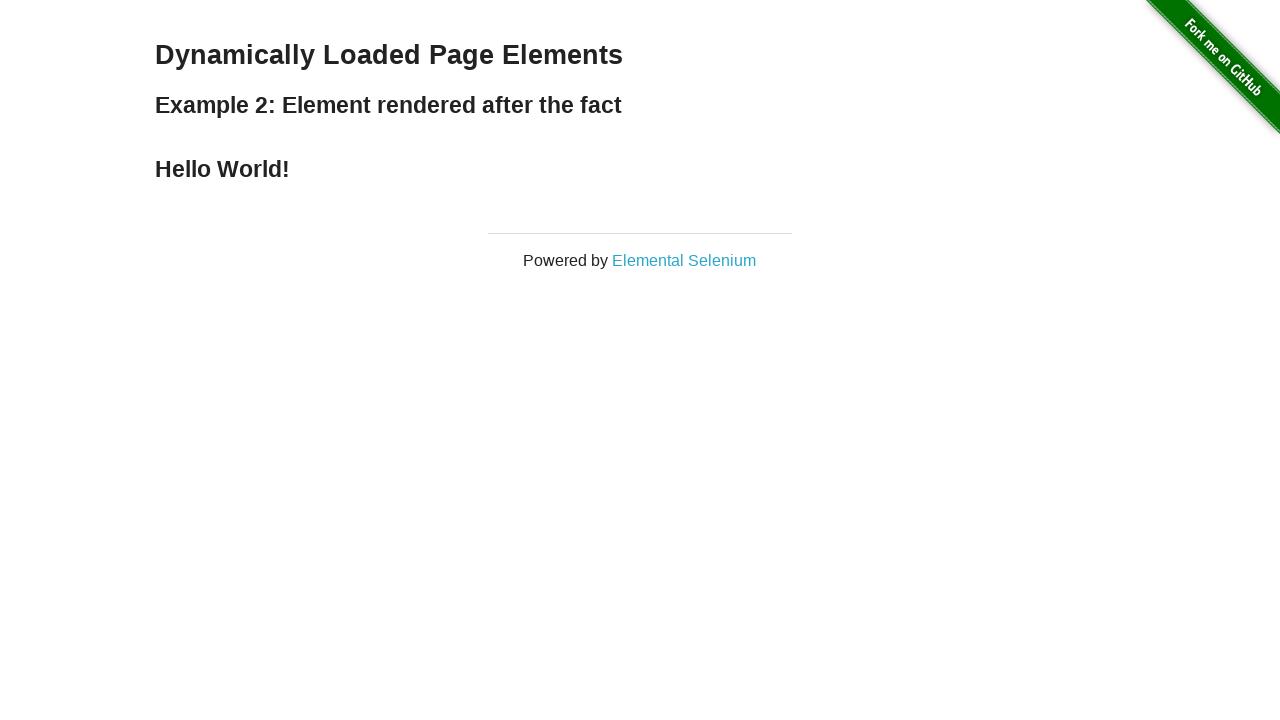

Verified finish element is visible
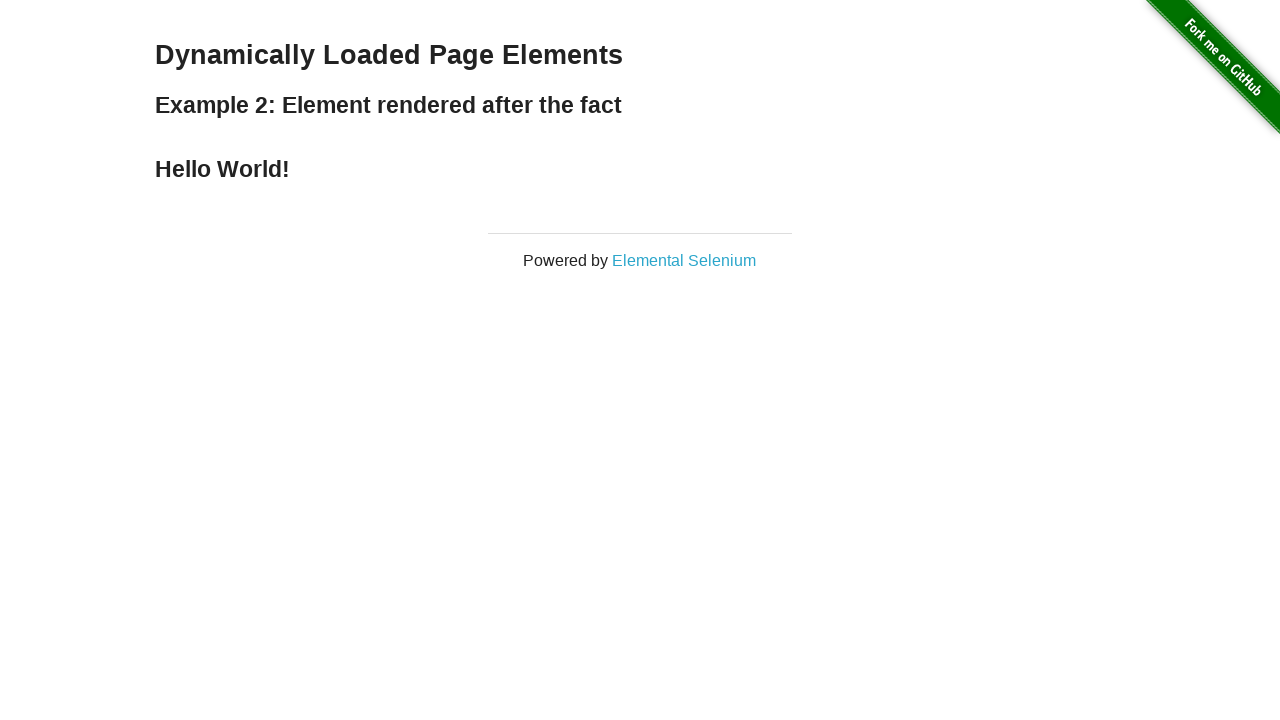

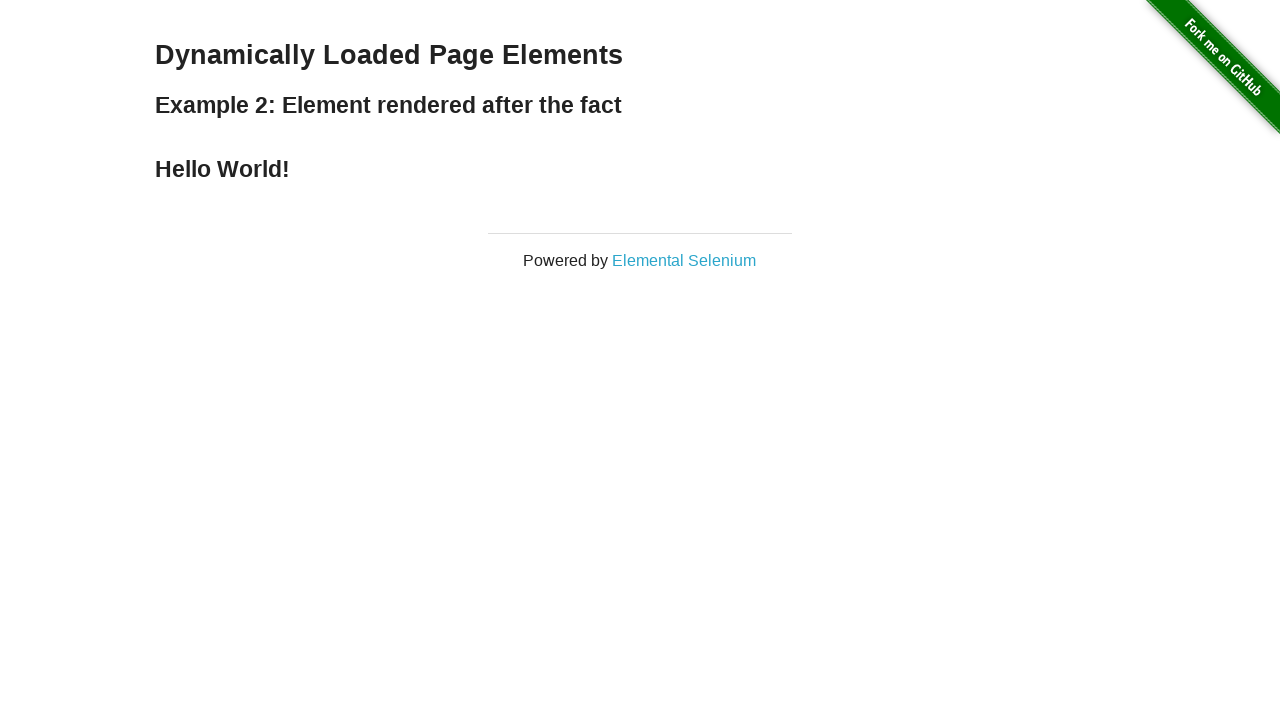